Tests the search functionality by opening search, entering 'Expect' query, and verifying the search results page

Starting URL: https://webdriver.io/

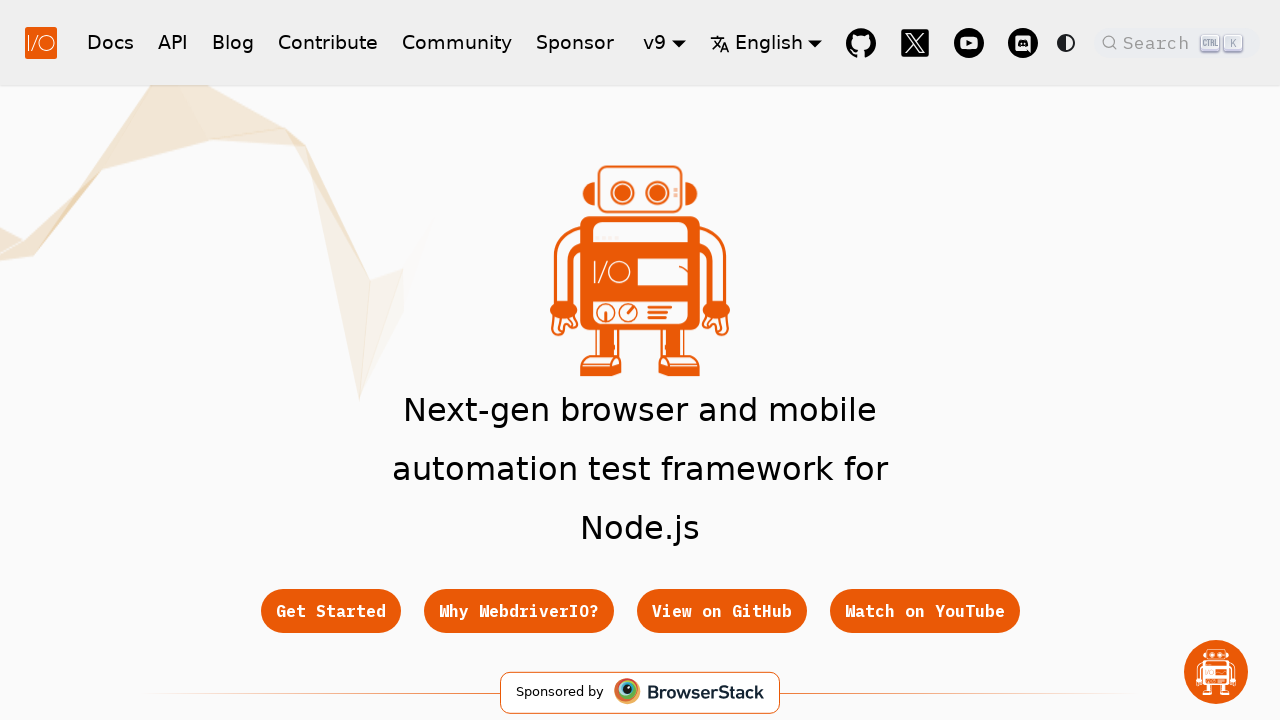

Clicked search button to open search modal at (1177, 42) on button.DocSearch
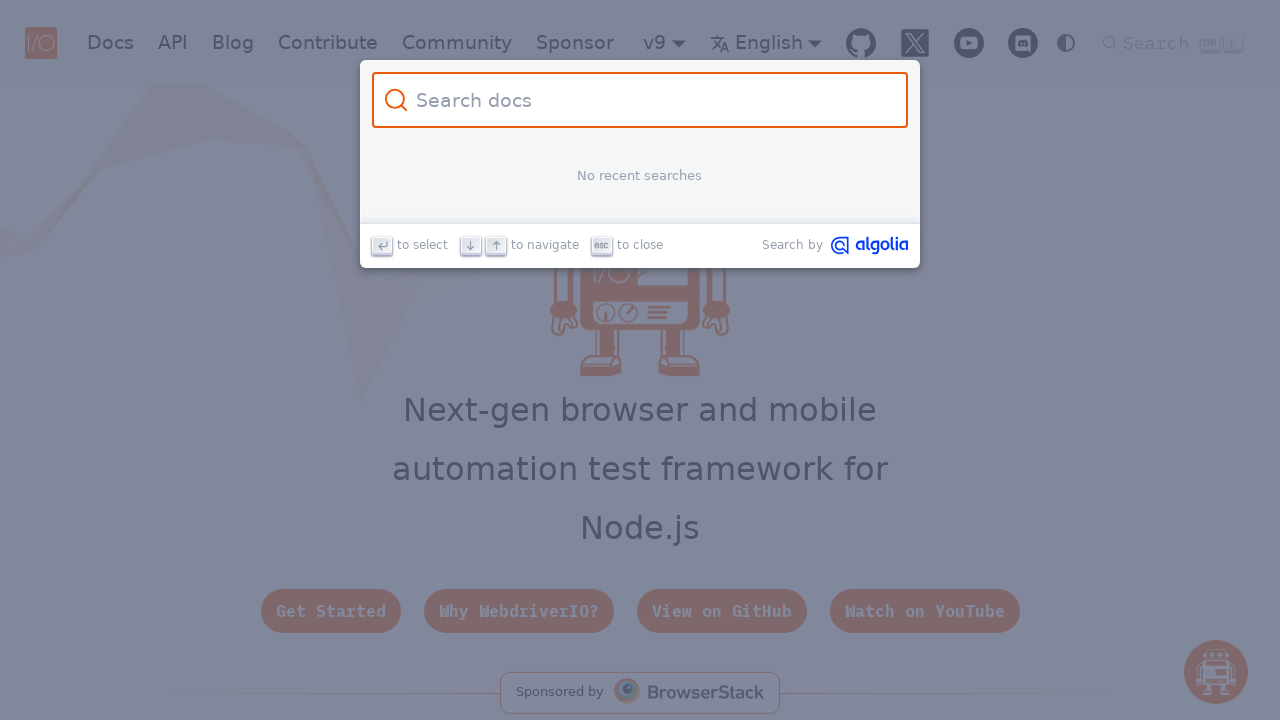

Filled search input with 'Expect' query on input.DocSearch-Input
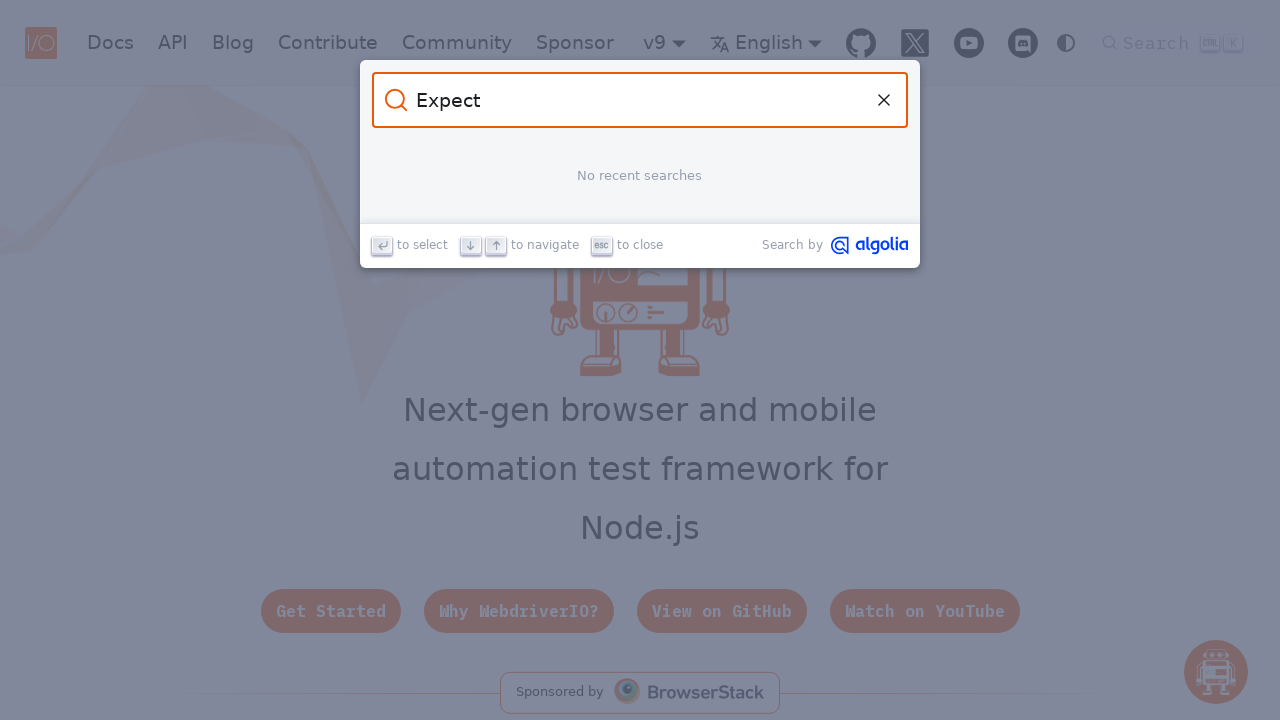

Clicked first search result link at (640, 196) on .DocSearch-Hit a
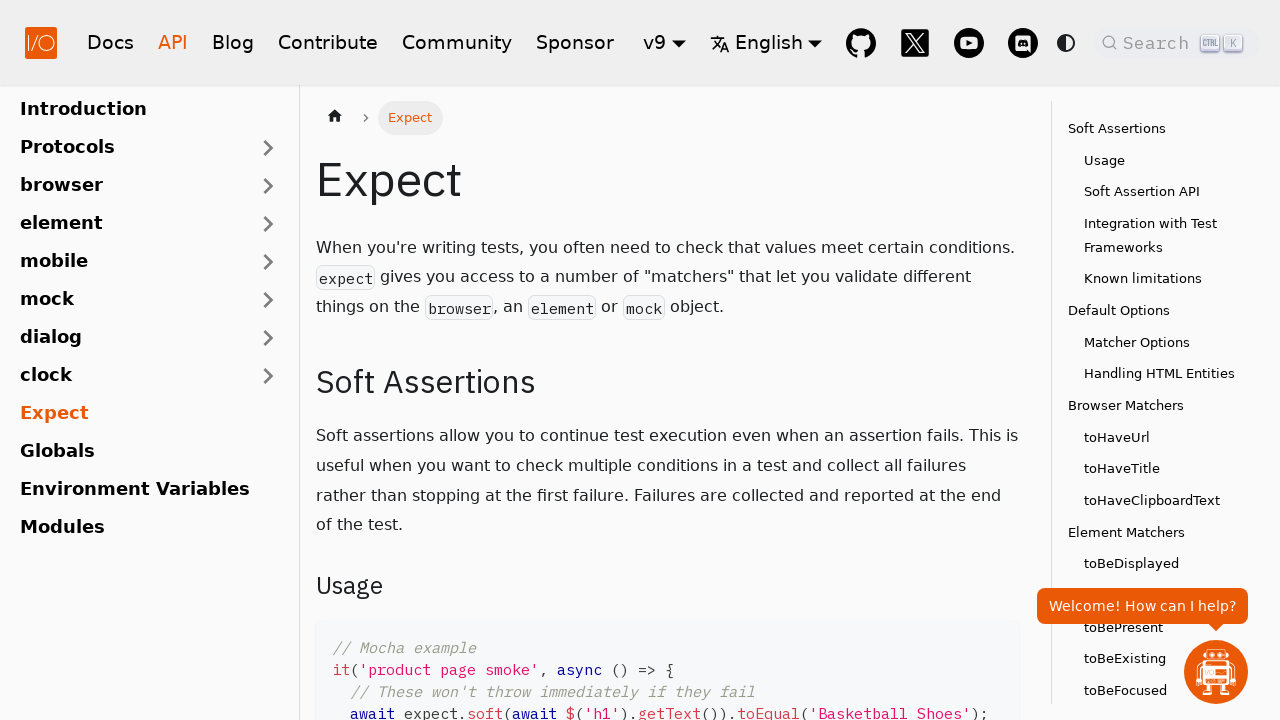

Page loaded and DOM content is ready
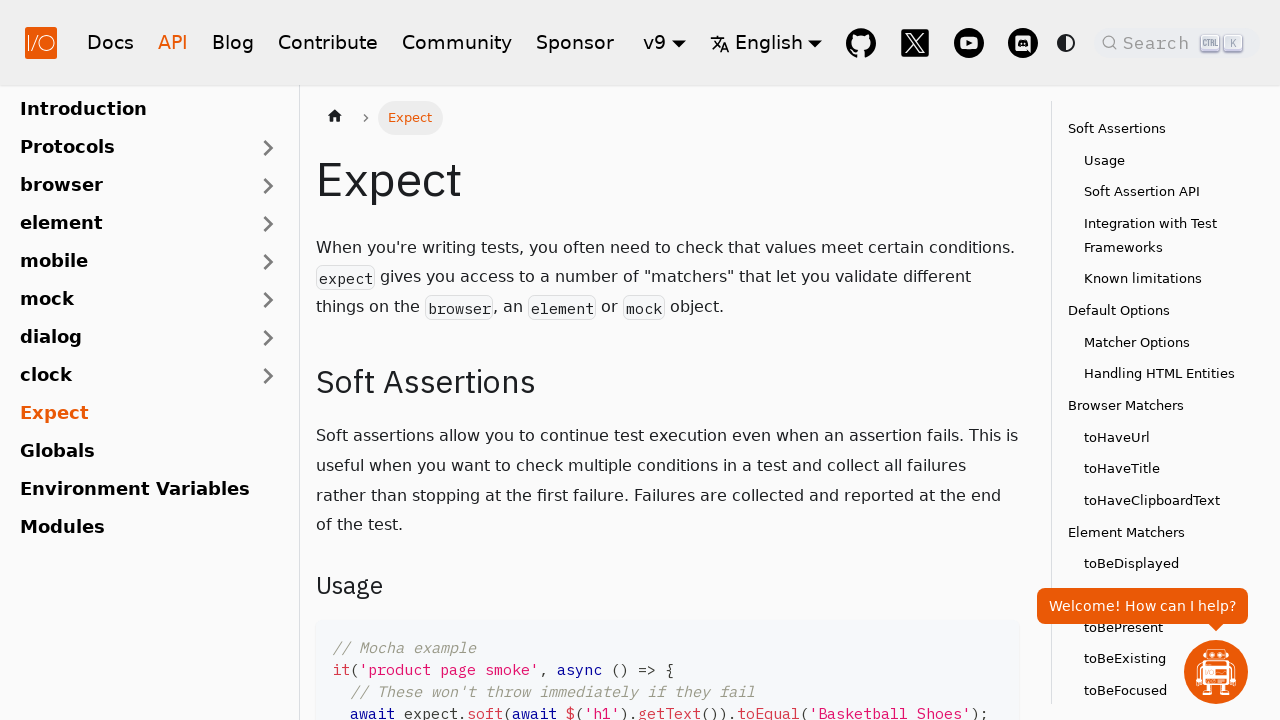

Verified that 'expect' is present in the page URL
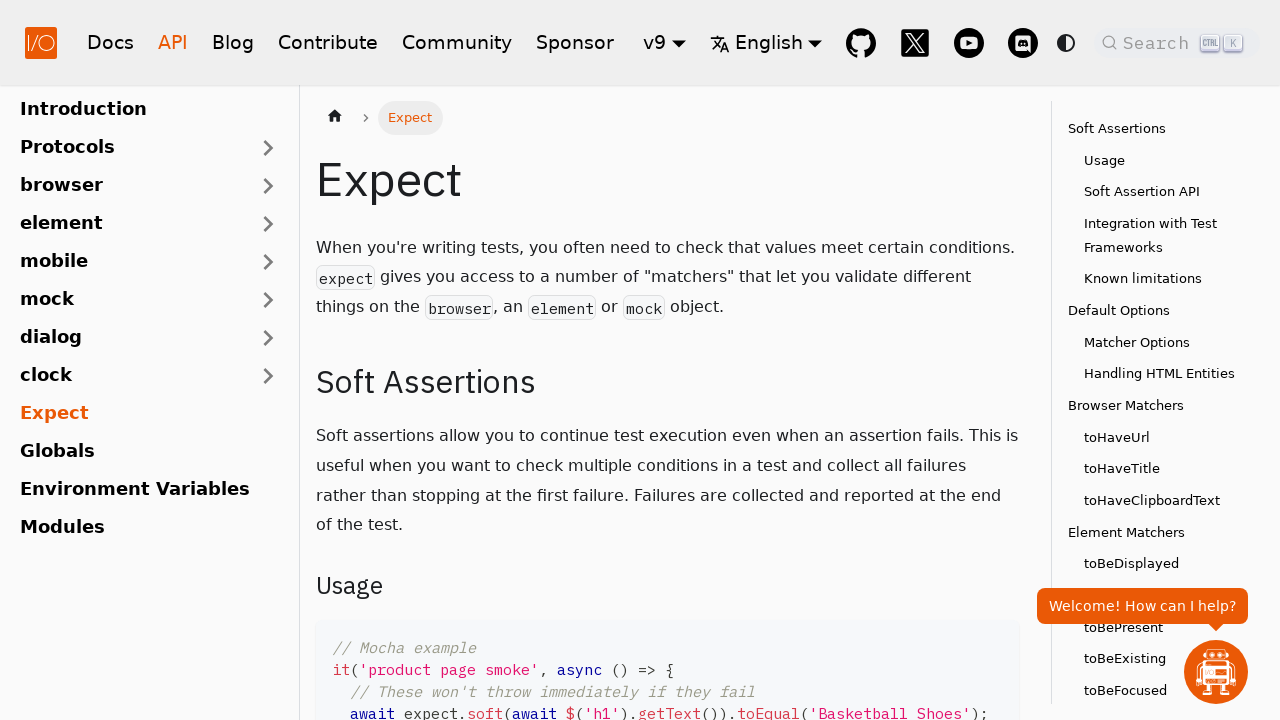

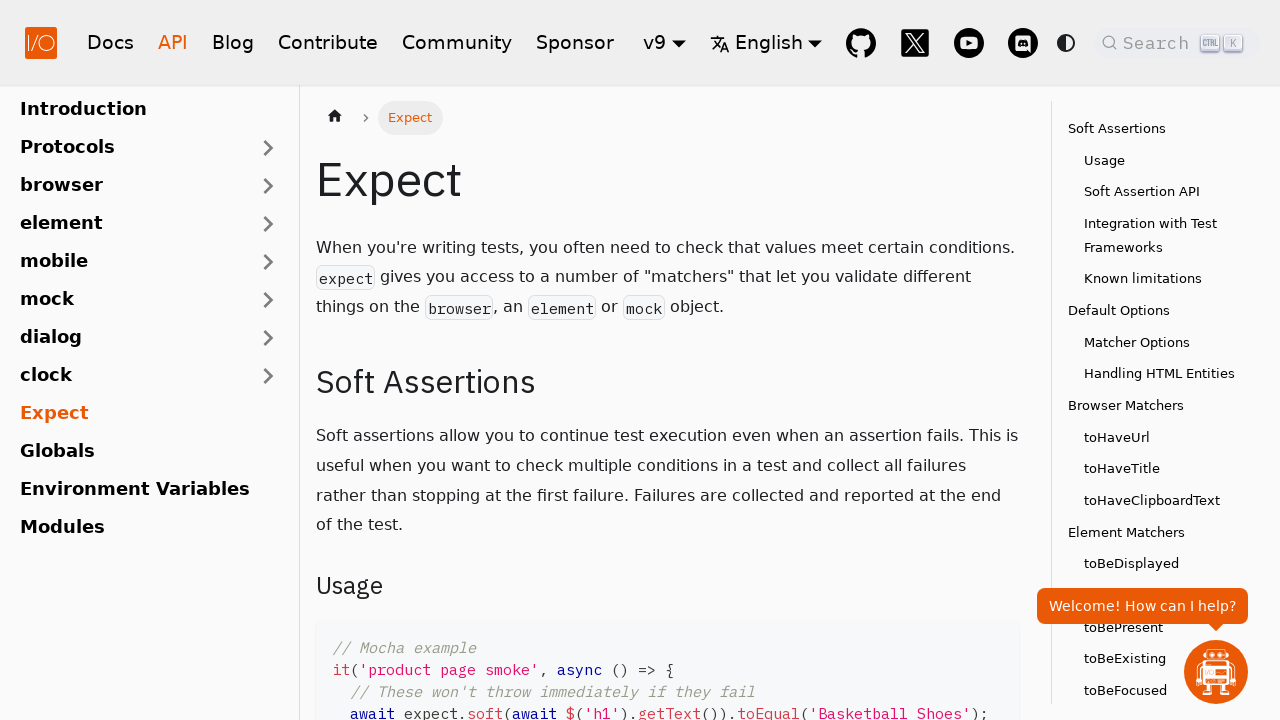